Tests e-commerce cart functionality by adding specific vegetables (Cucumber, Brocolli, Beetroot) to the cart, proceeding to checkout, and applying a promo code to verify discount functionality.

Starting URL: https://rahulshettyacademy.com/seleniumPractise/

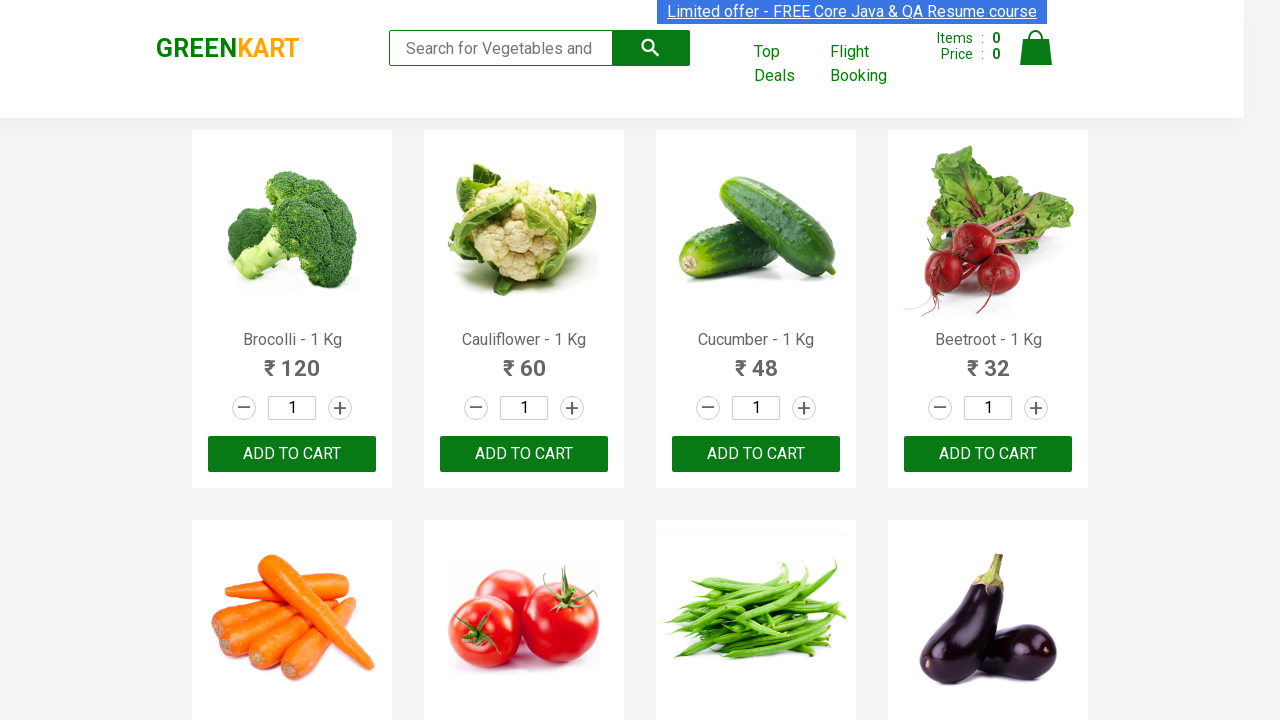

Waited for product names to load on the page
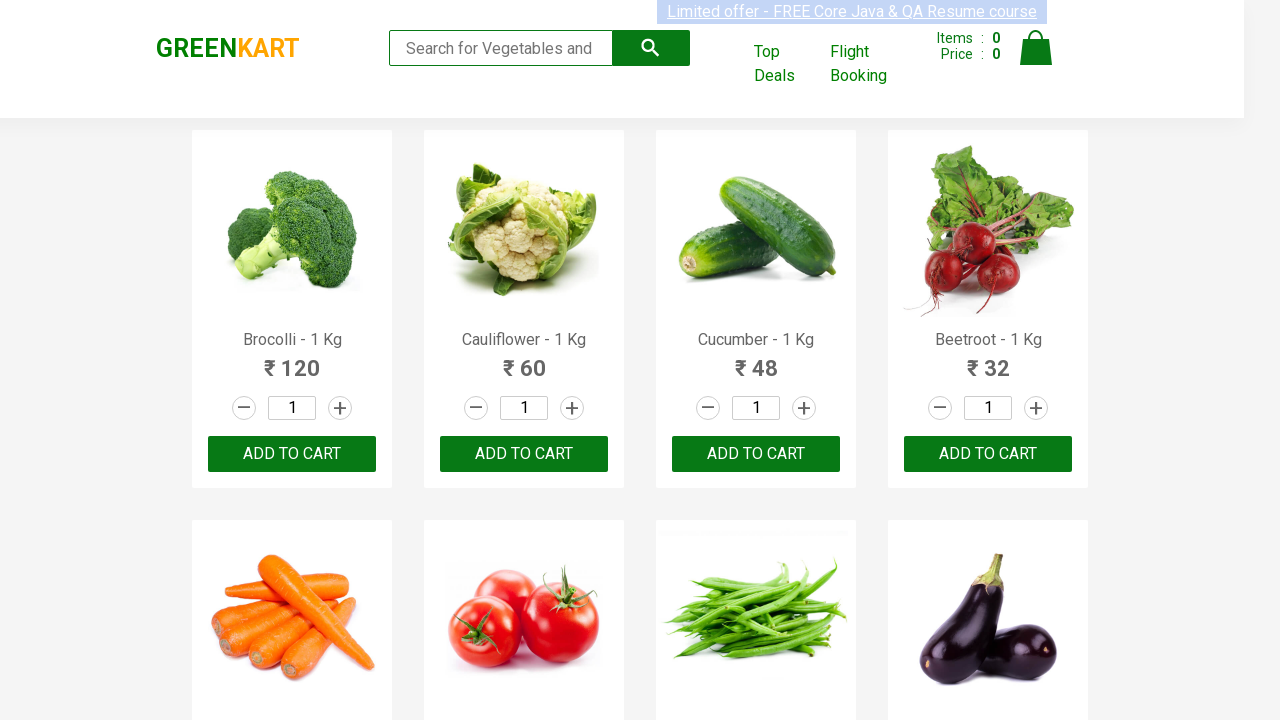

Retrieved all product elements from the page
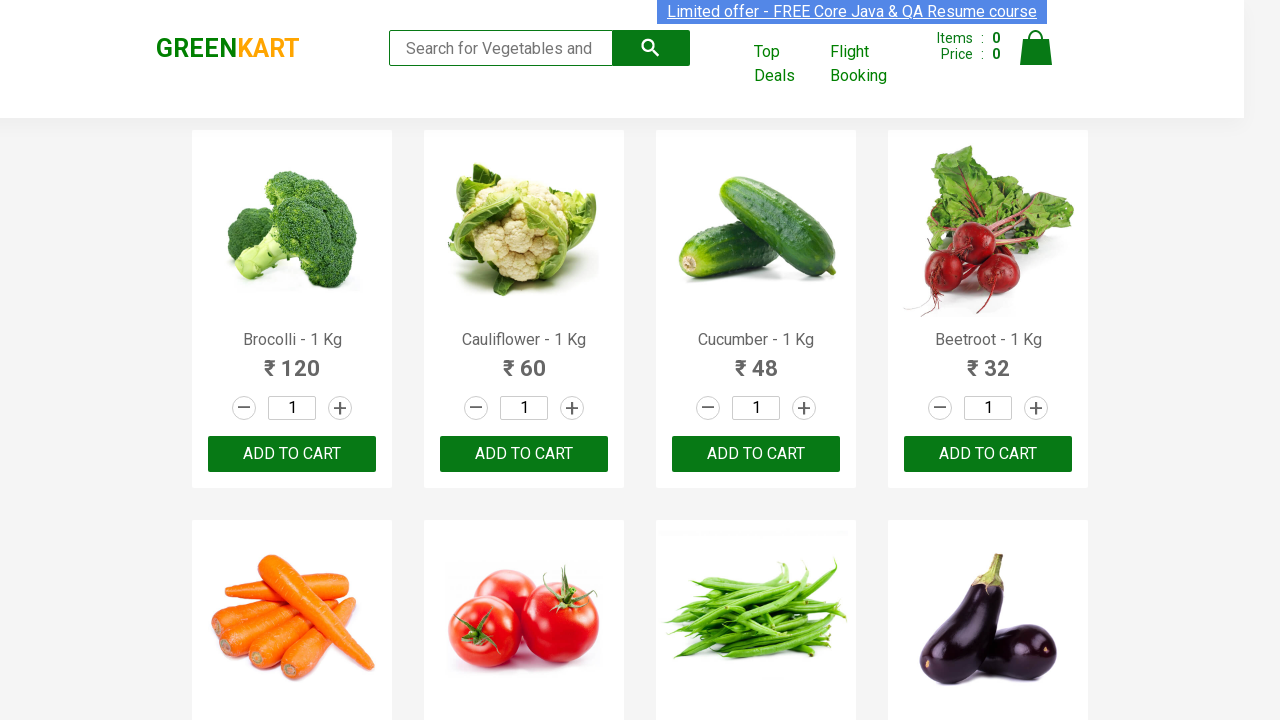

Added Brocolli to cart at (292, 454) on xpath=//div[@class='product-action']/button >> nth=0
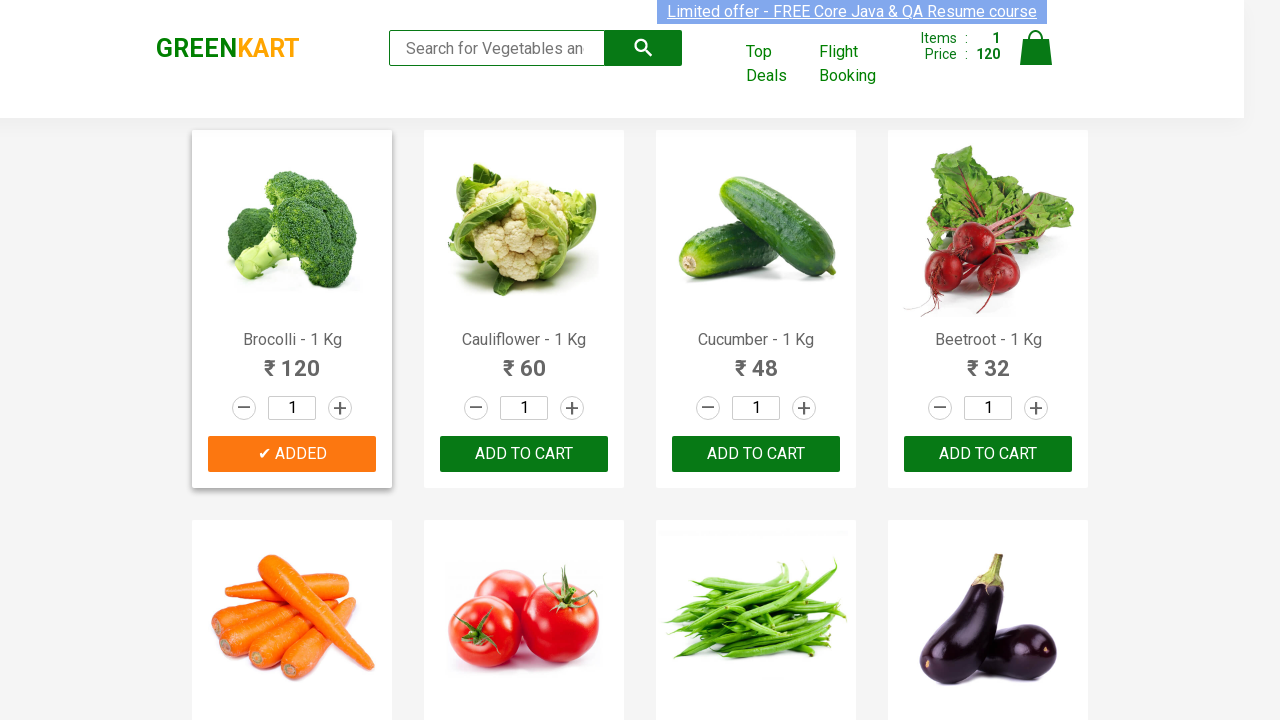

Added Cucumber to cart at (756, 454) on xpath=//div[@class='product-action']/button >> nth=2
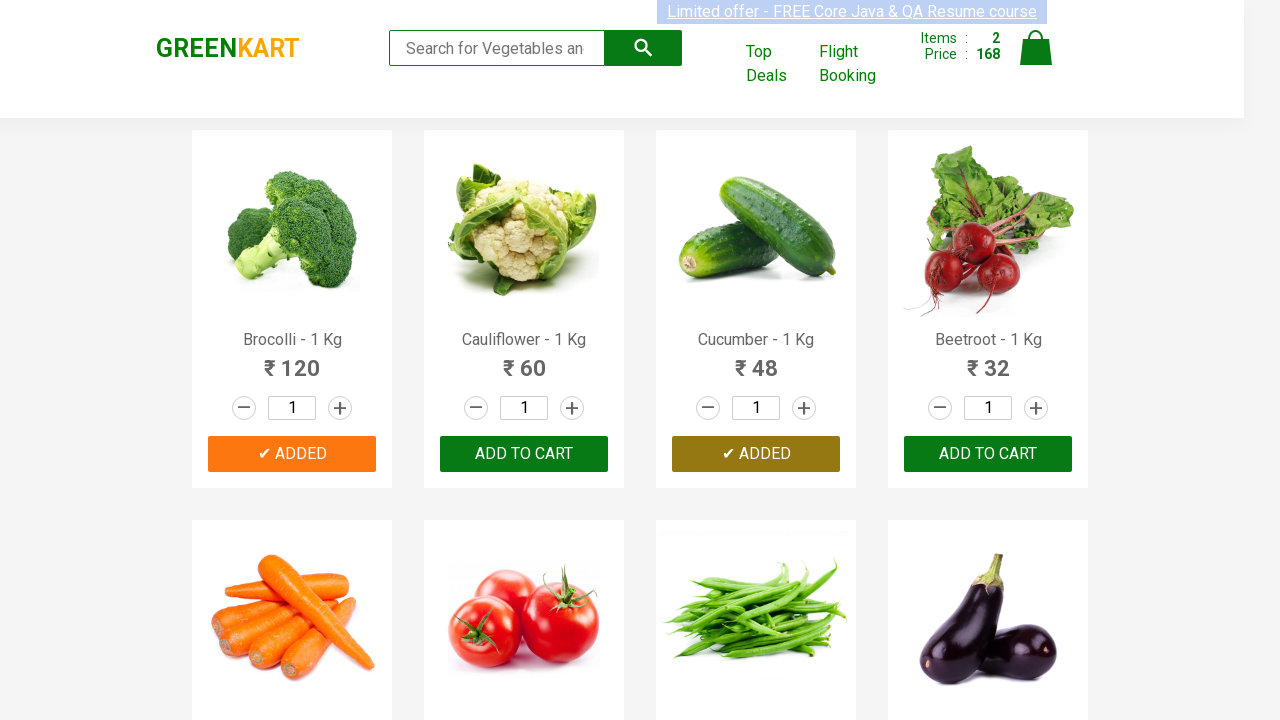

Added Beetroot to cart at (988, 454) on xpath=//div[@class='product-action']/button >> nth=3
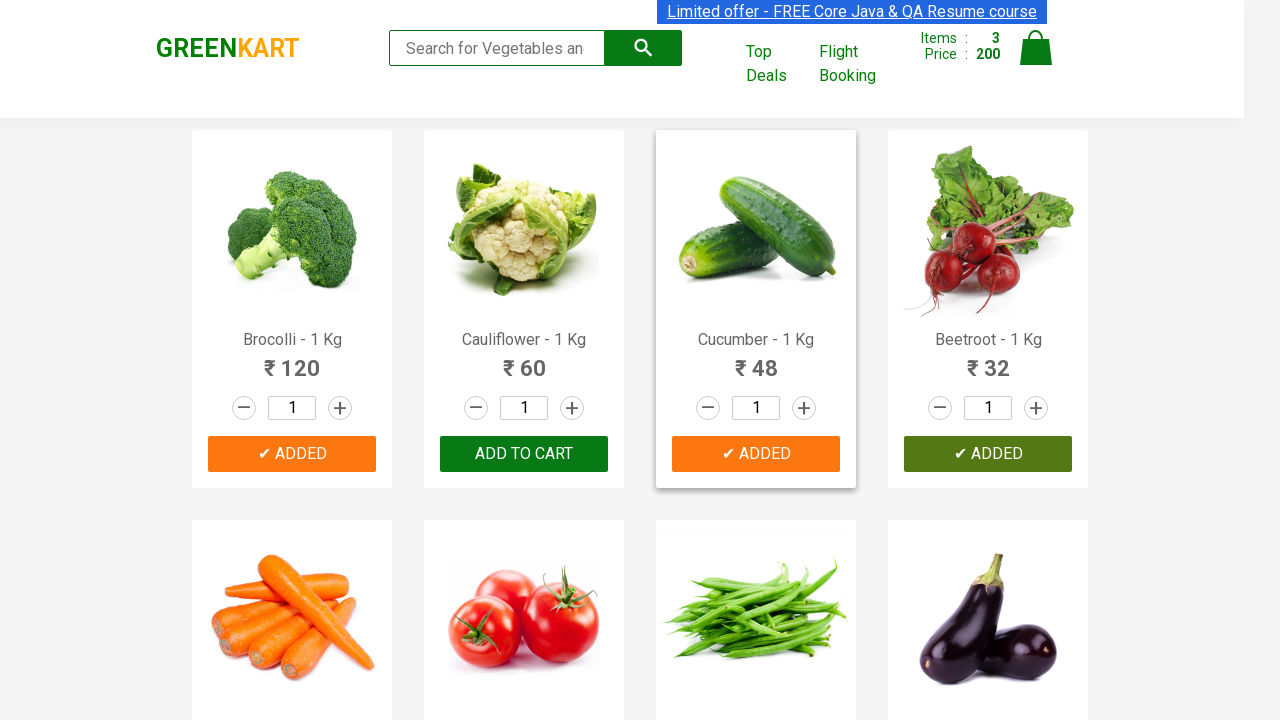

Clicked on cart icon to view cart at (1036, 48) on img[alt='Cart']
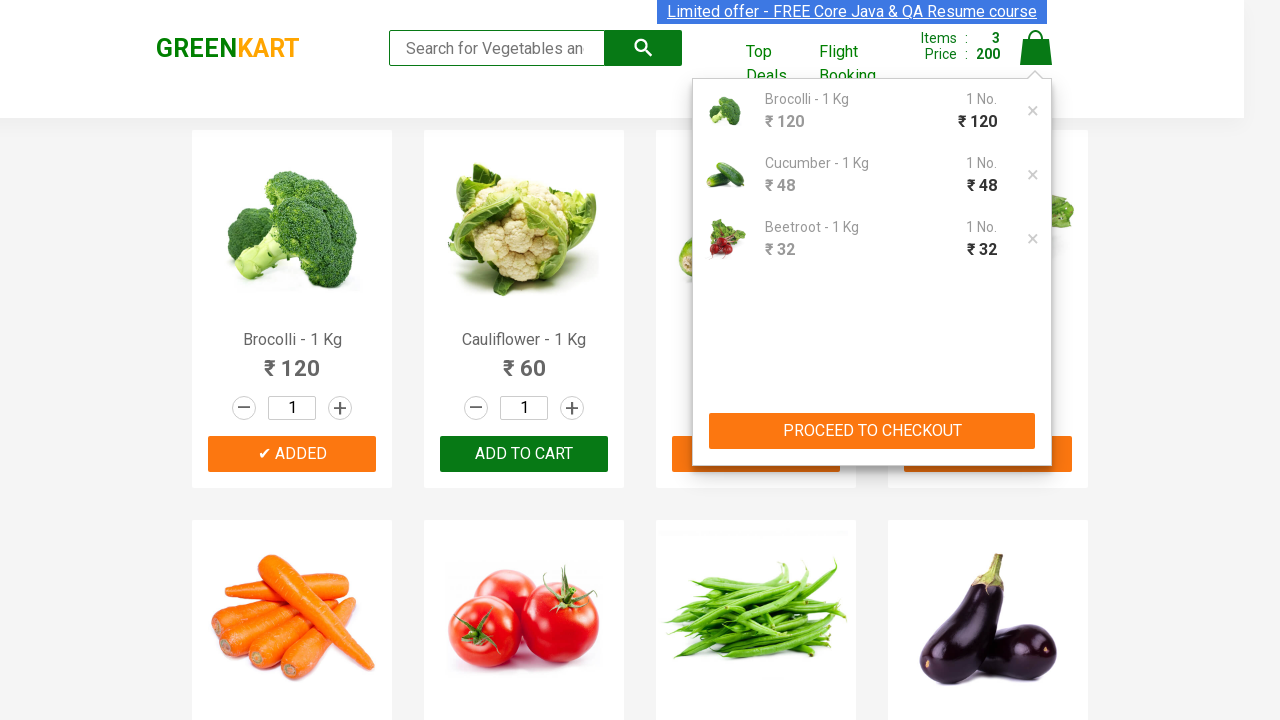

Clicked PROCEED TO CHECKOUT button at (872, 431) on xpath=//button[contains(text(),'PROCEED TO CHECKOUT')]
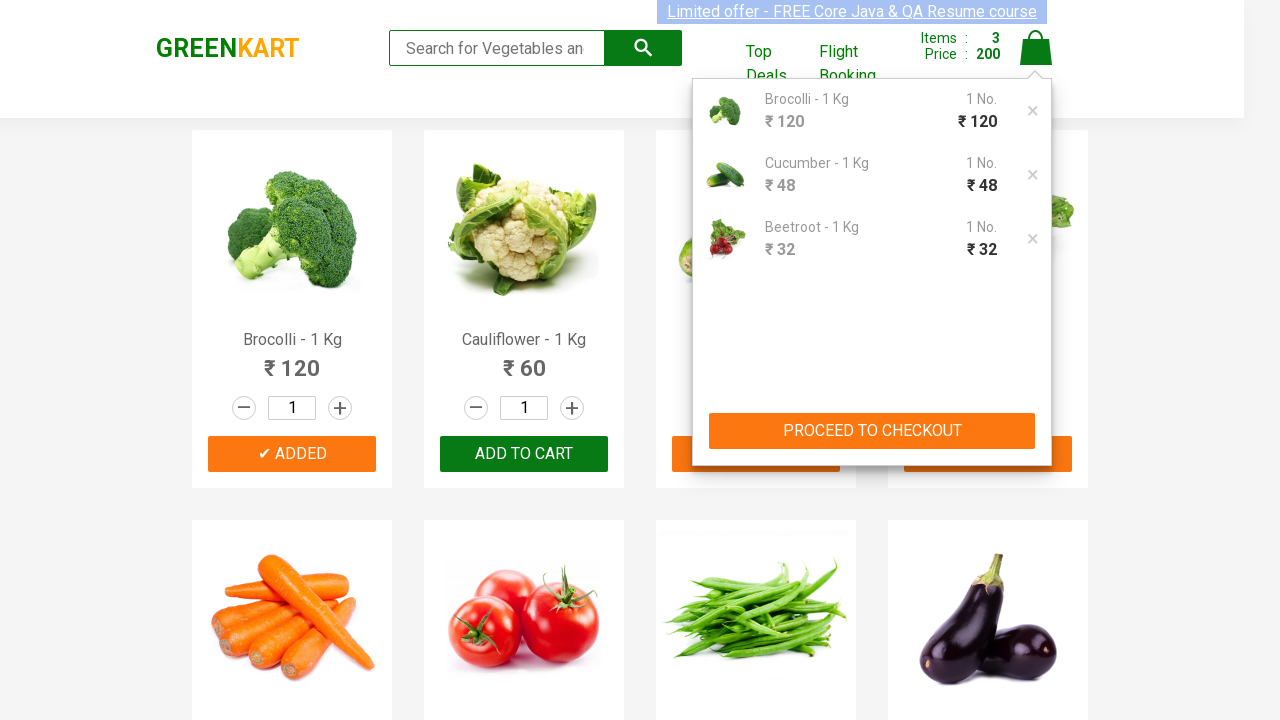

Promo code input field became visible
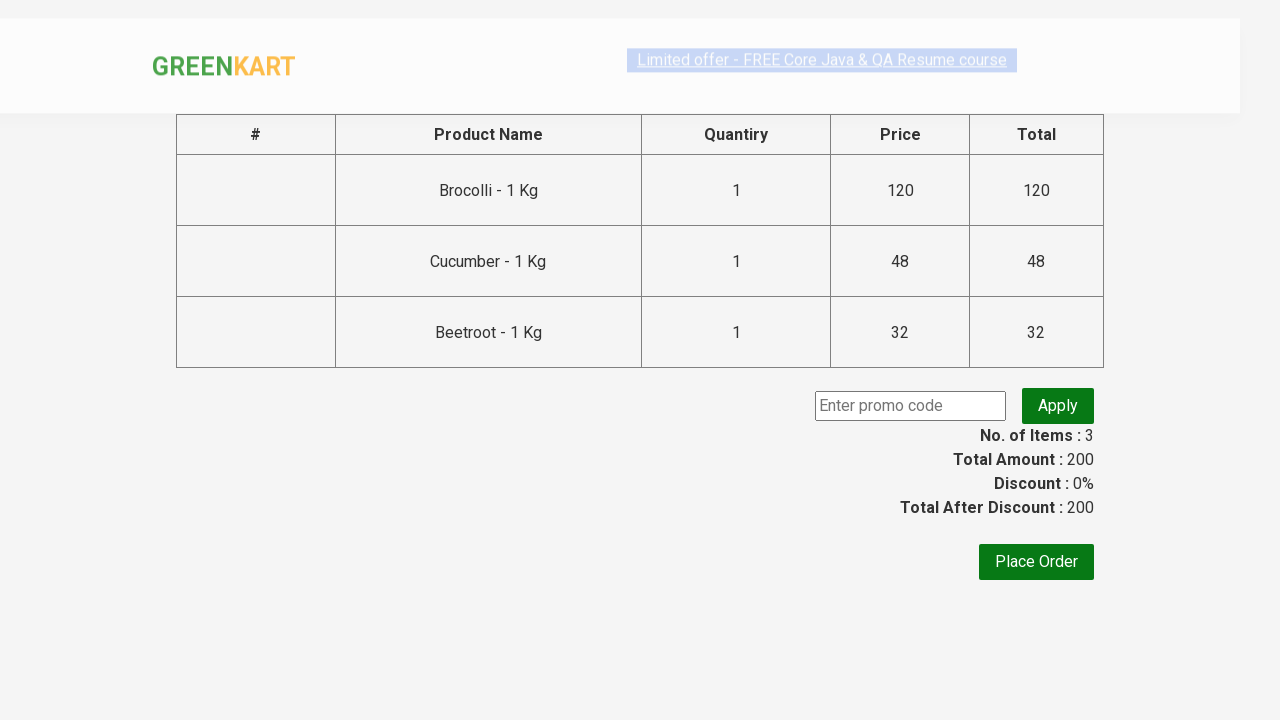

Filled promo code field with 'rahulshettyacademy' on input.promoCode
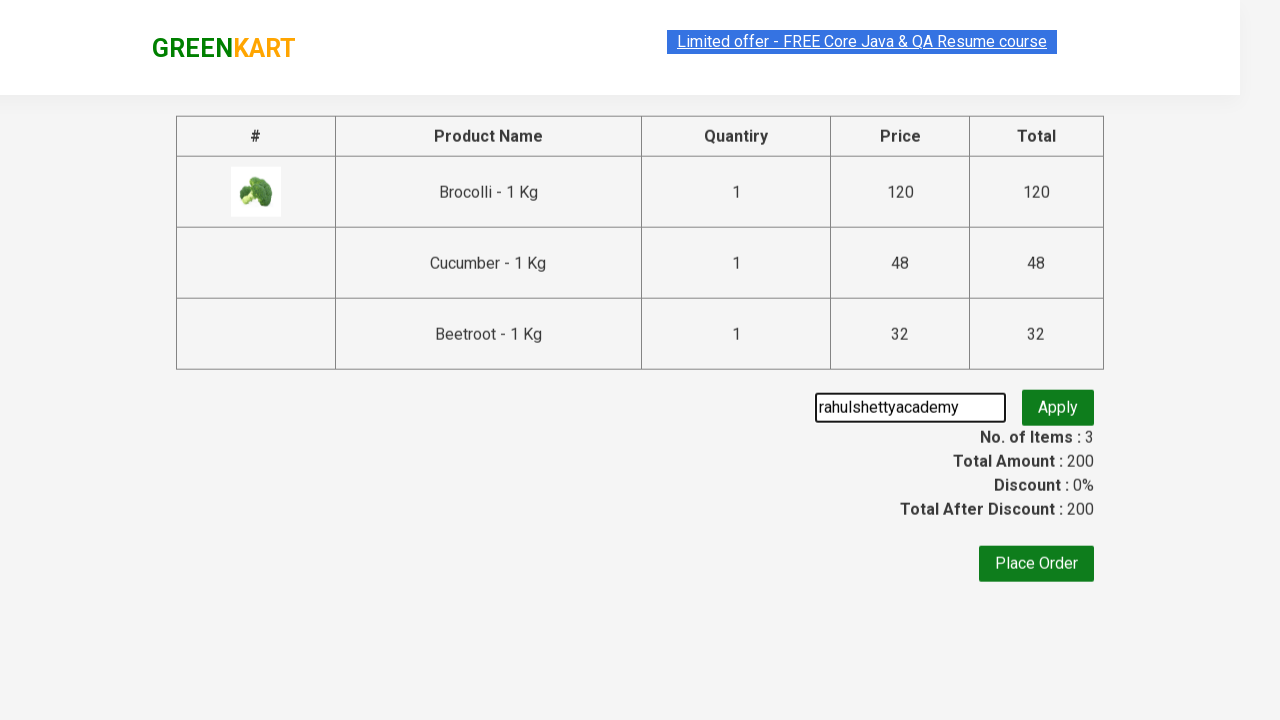

Clicked apply promo button at (1058, 406) on button.promoBtn
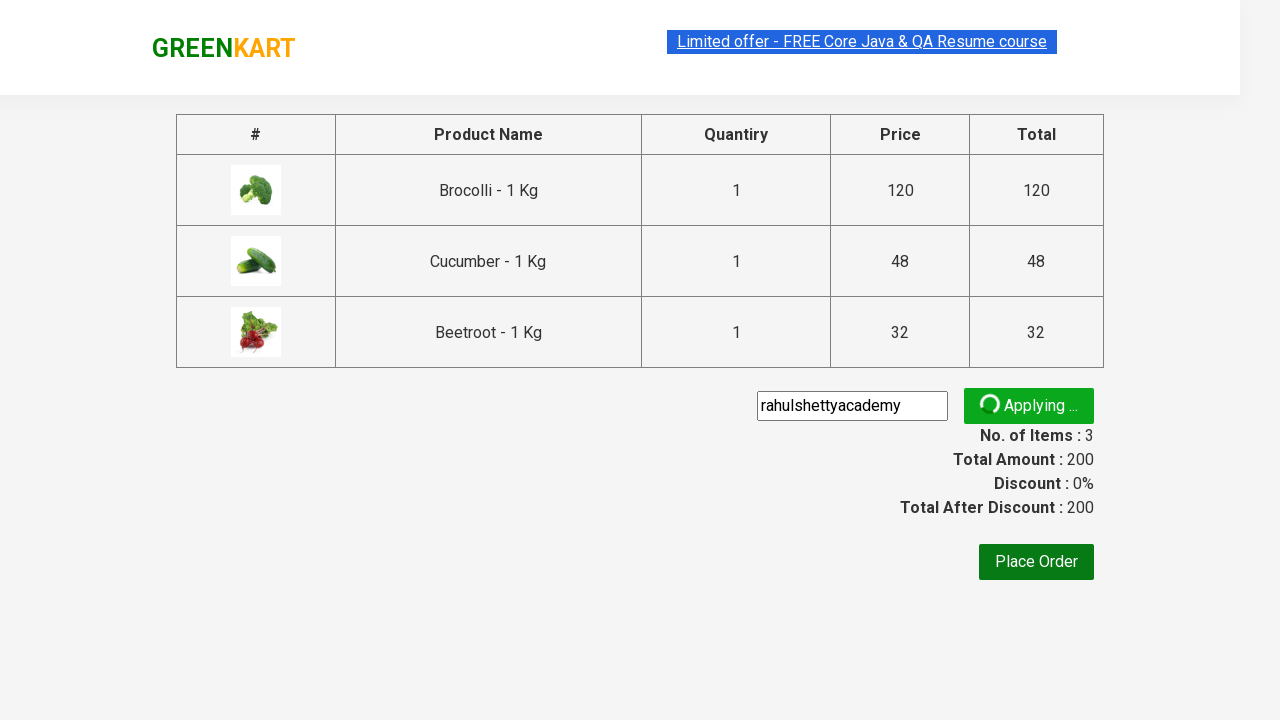

Promo code was successfully applied and discount confirmed
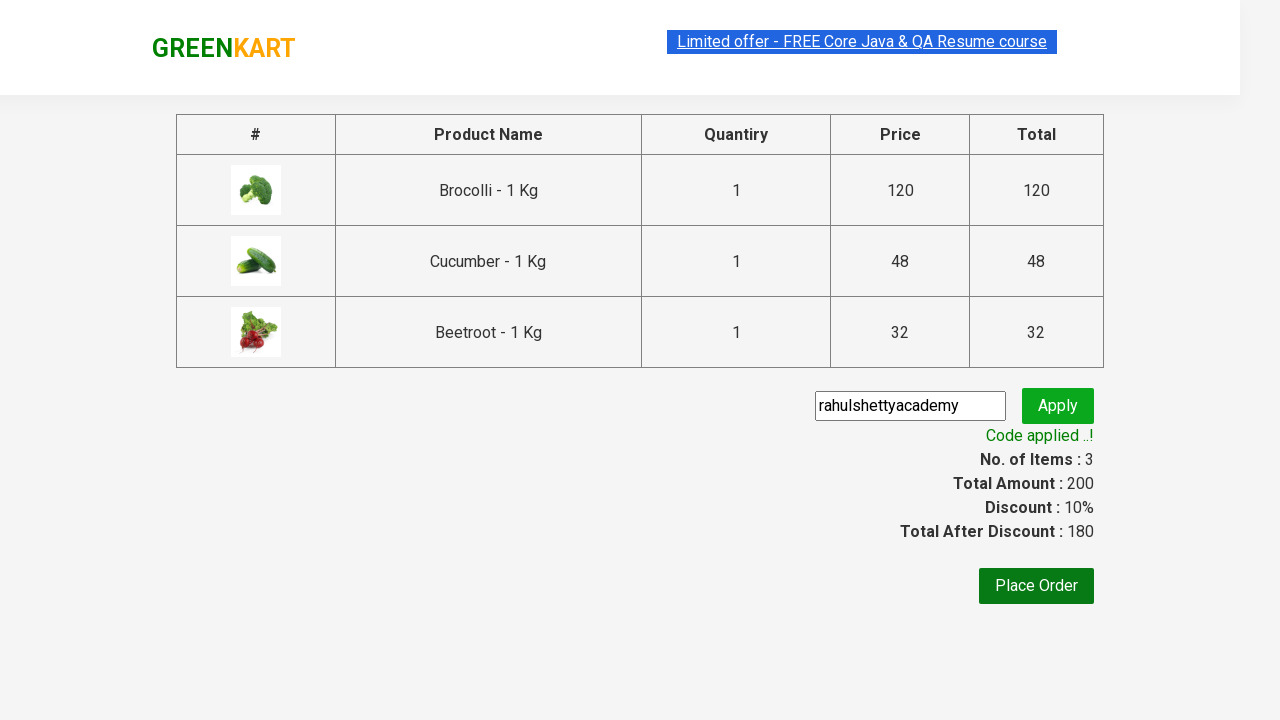

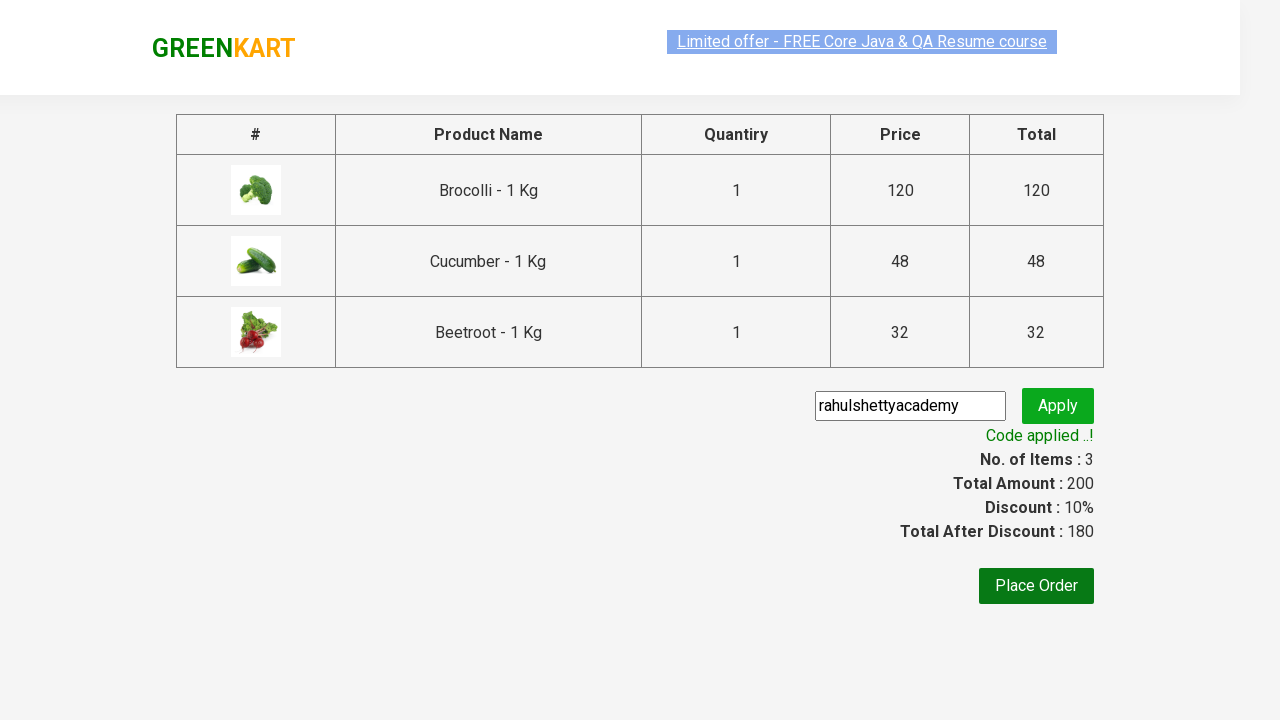